Clicks a reveal button to show a hidden input, waits for it to become visible, then types text into it and verifies the value

Starting URL: https://www.selenium.dev/selenium/web/dynamic.html

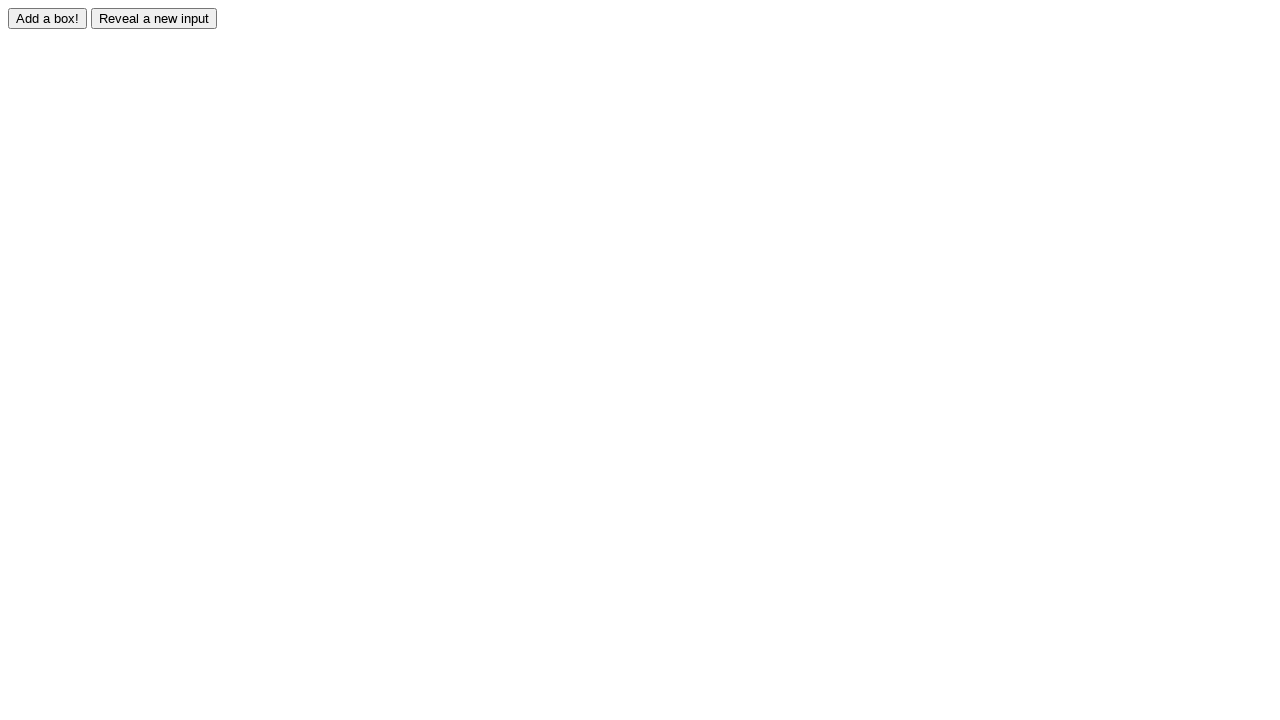

Clicked reveal button to show hidden input at (154, 18) on #reveal
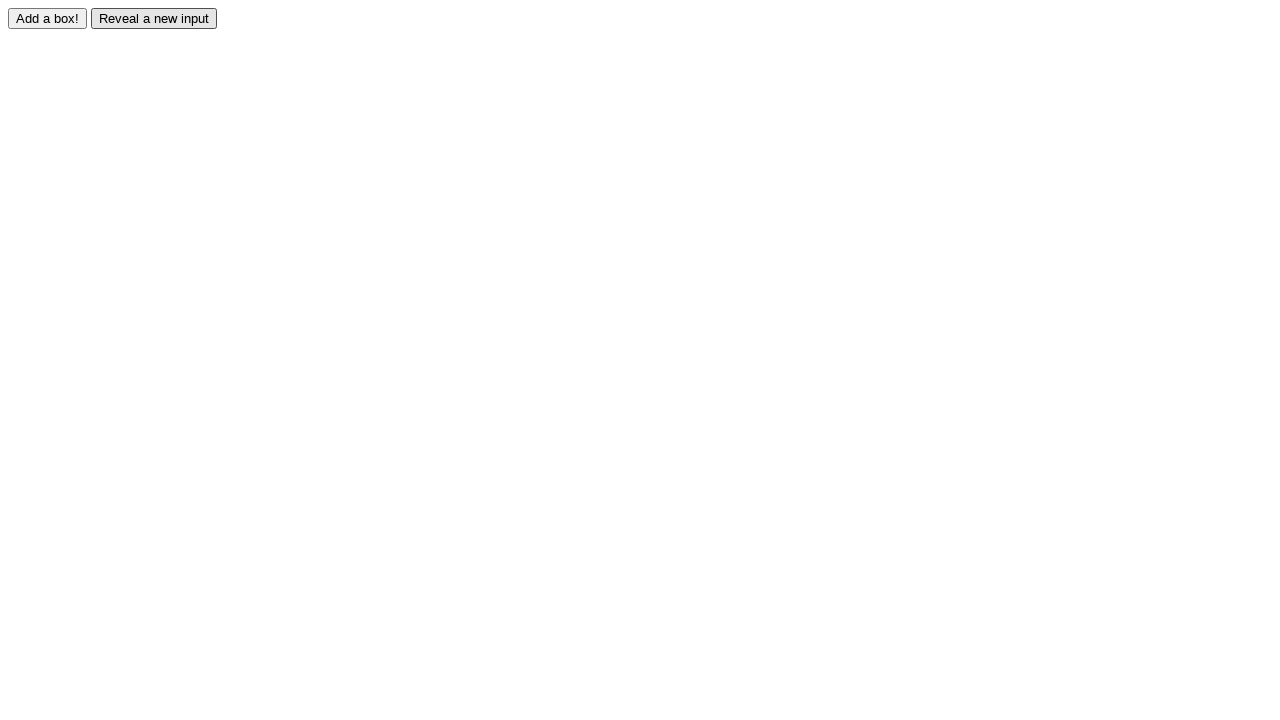

Revealed input became visible
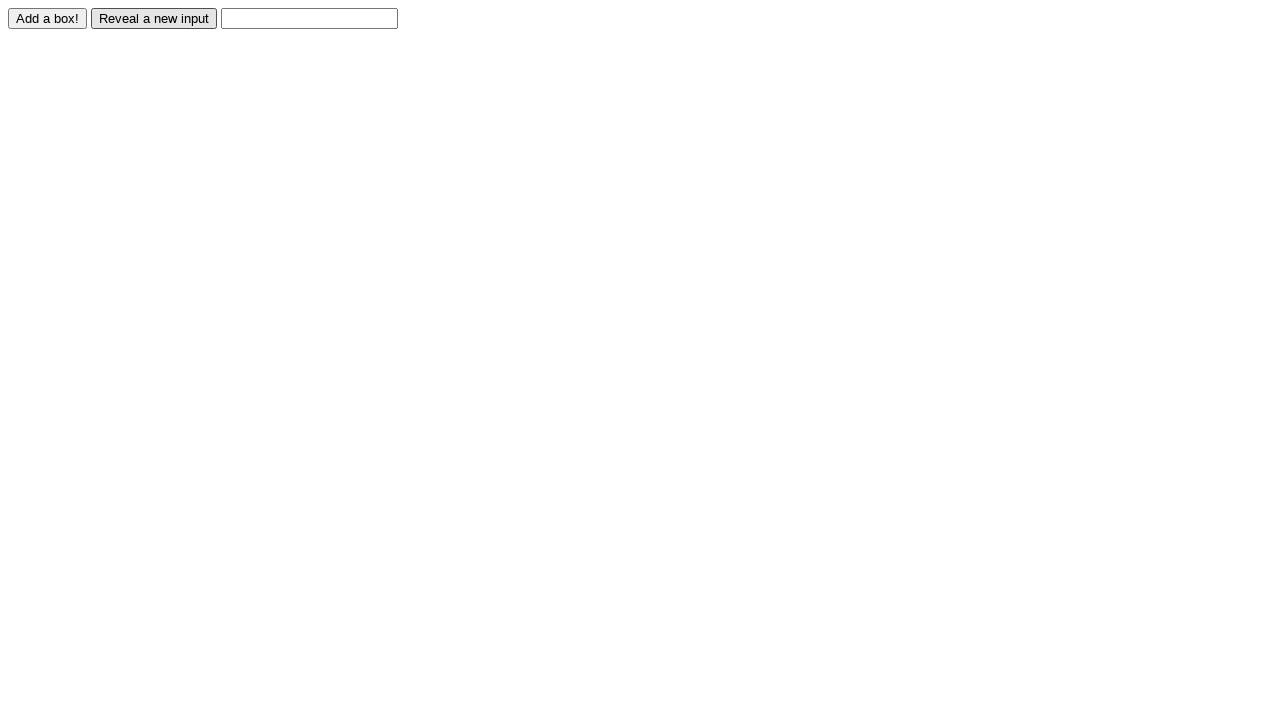

Typed 'Displayed' into the revealed input on #revealed
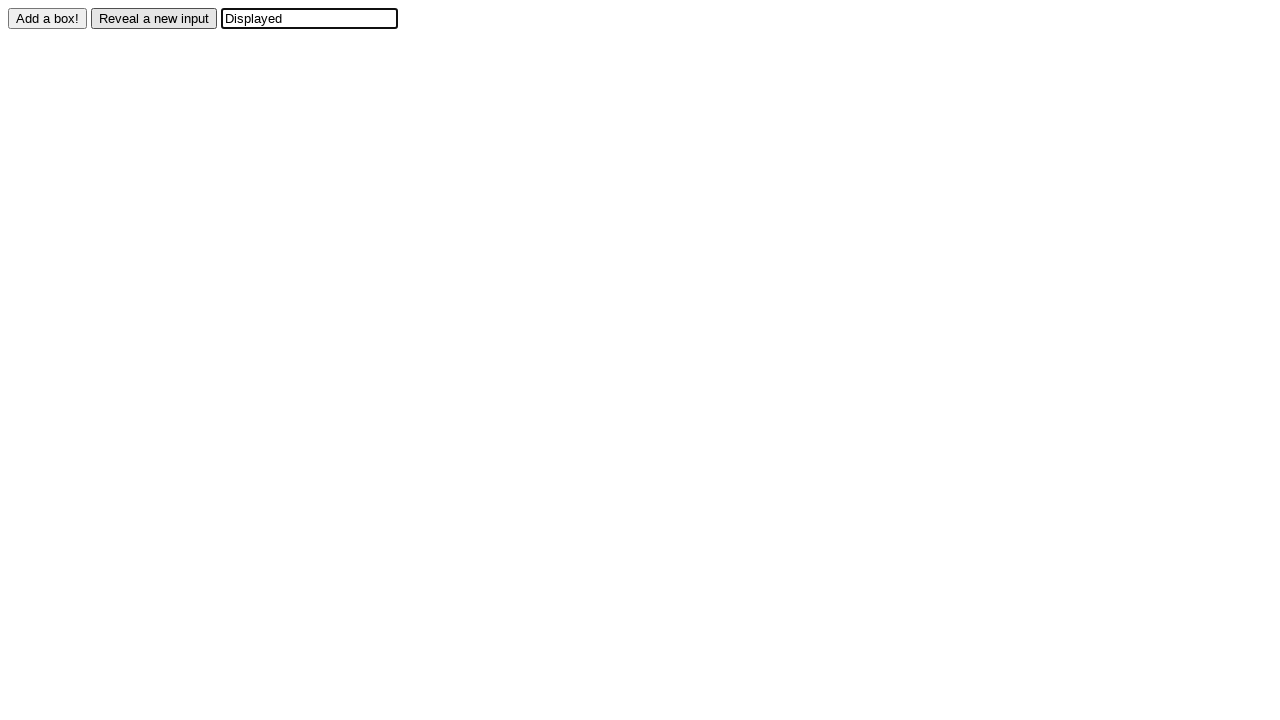

Verified that input value equals 'Displayed'
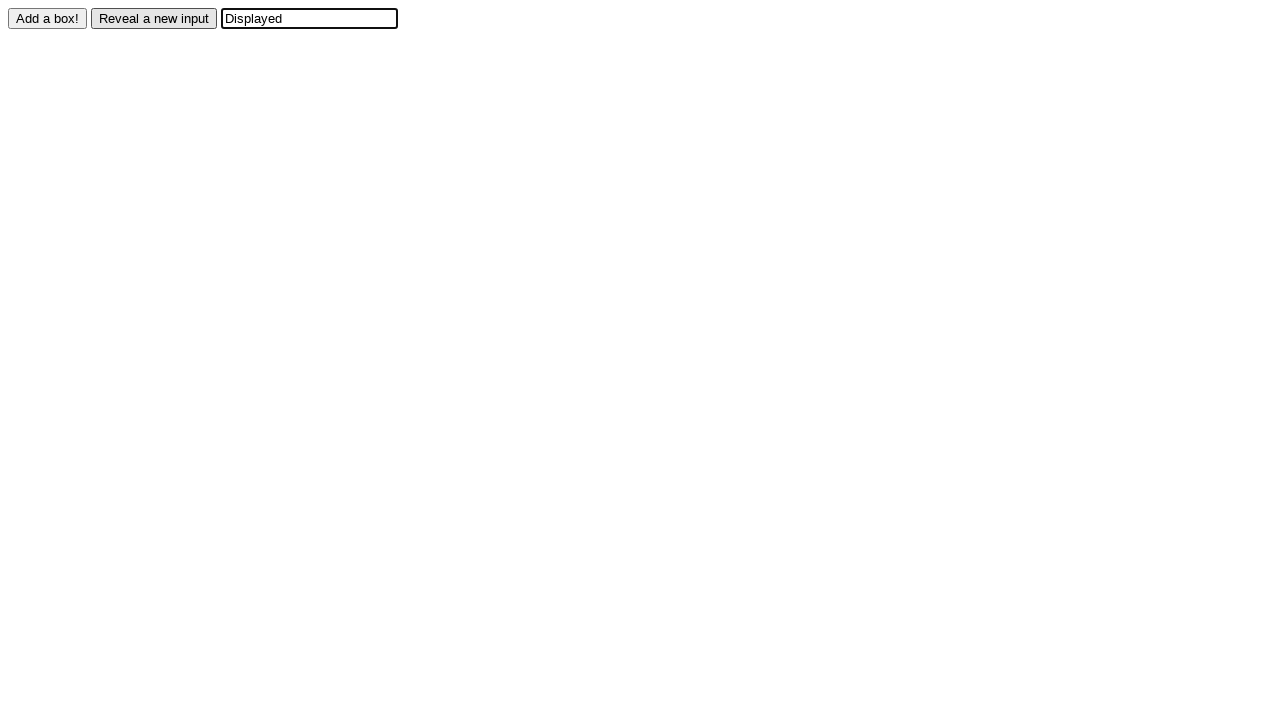

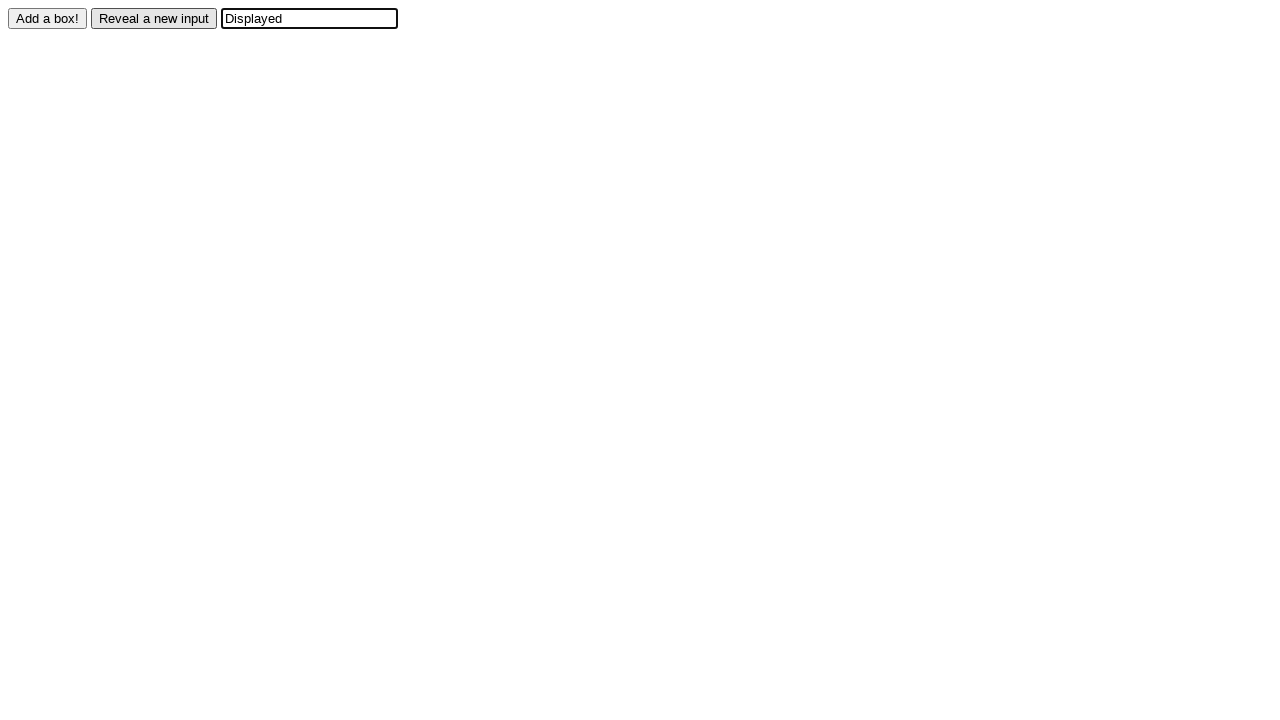